Navigates to W3Schools HTML tutorial page, scrolls to a specific element and clicks it

Starting URL: https://www.w3schools.com/html/

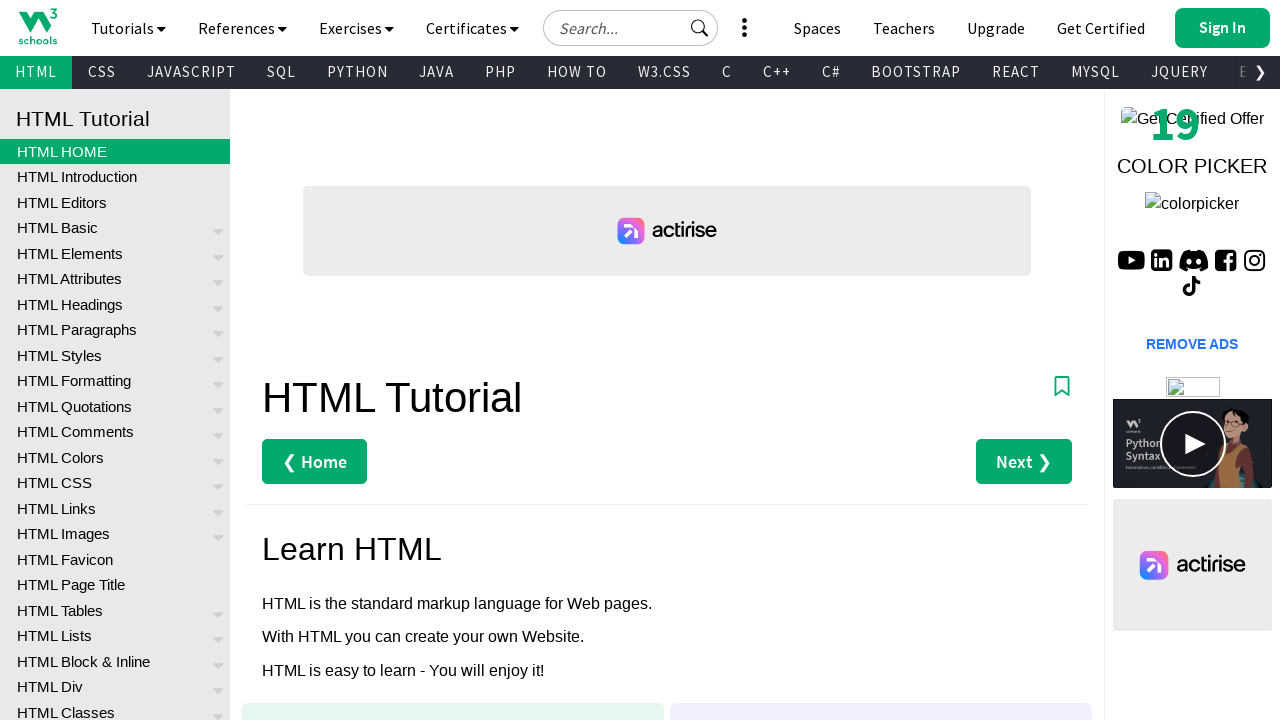

Waited 5 seconds for W3Schools HTML tutorial page to load
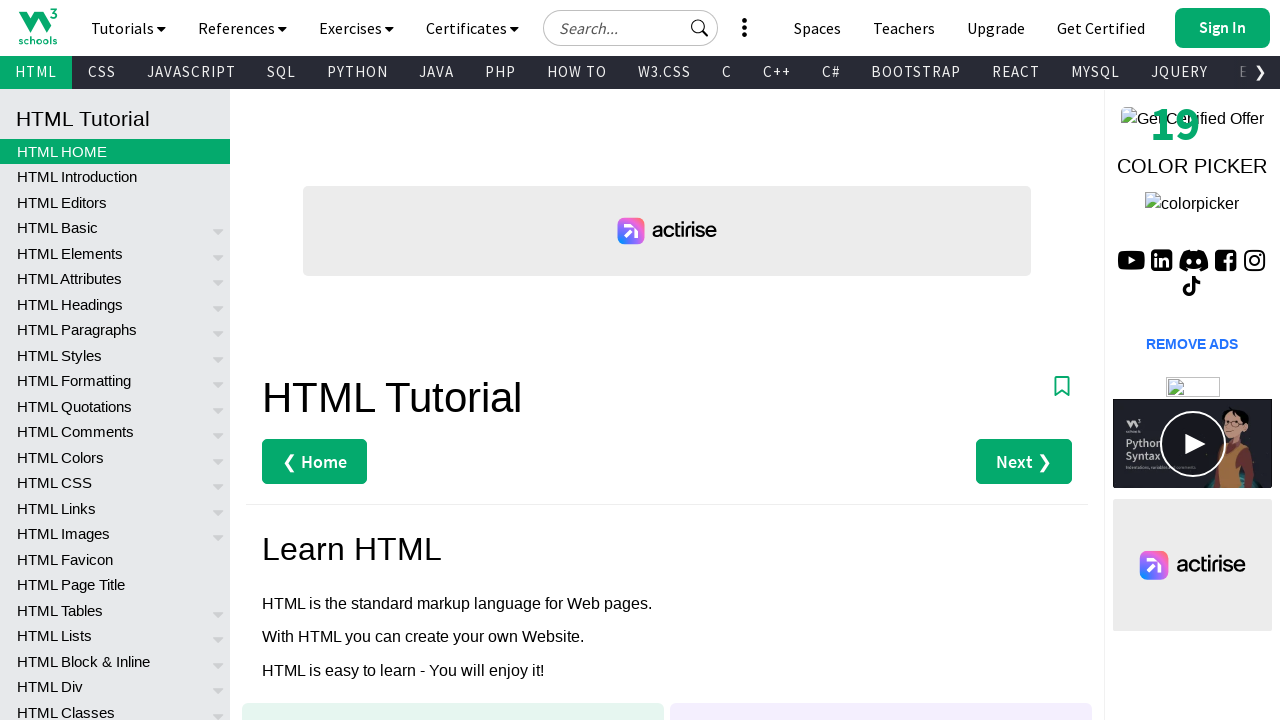

Located 'HTML Introduction' link element
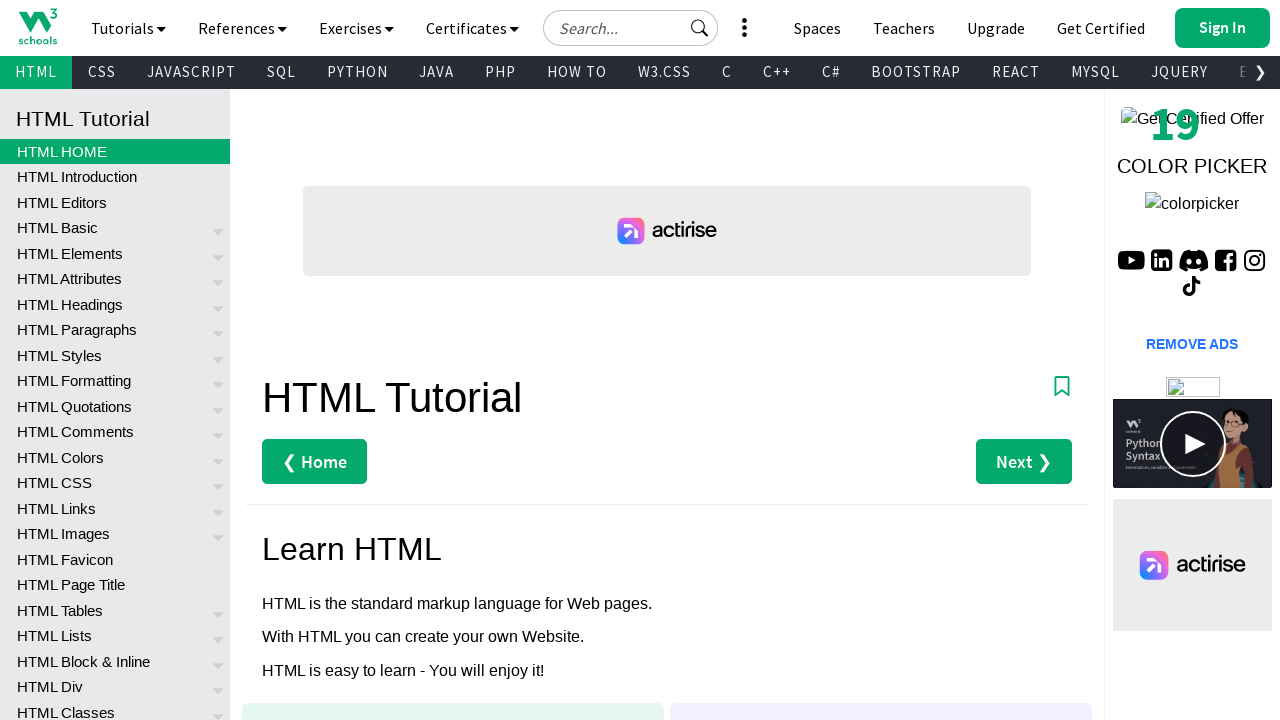

Scrolled 'HTML Introduction' link into view
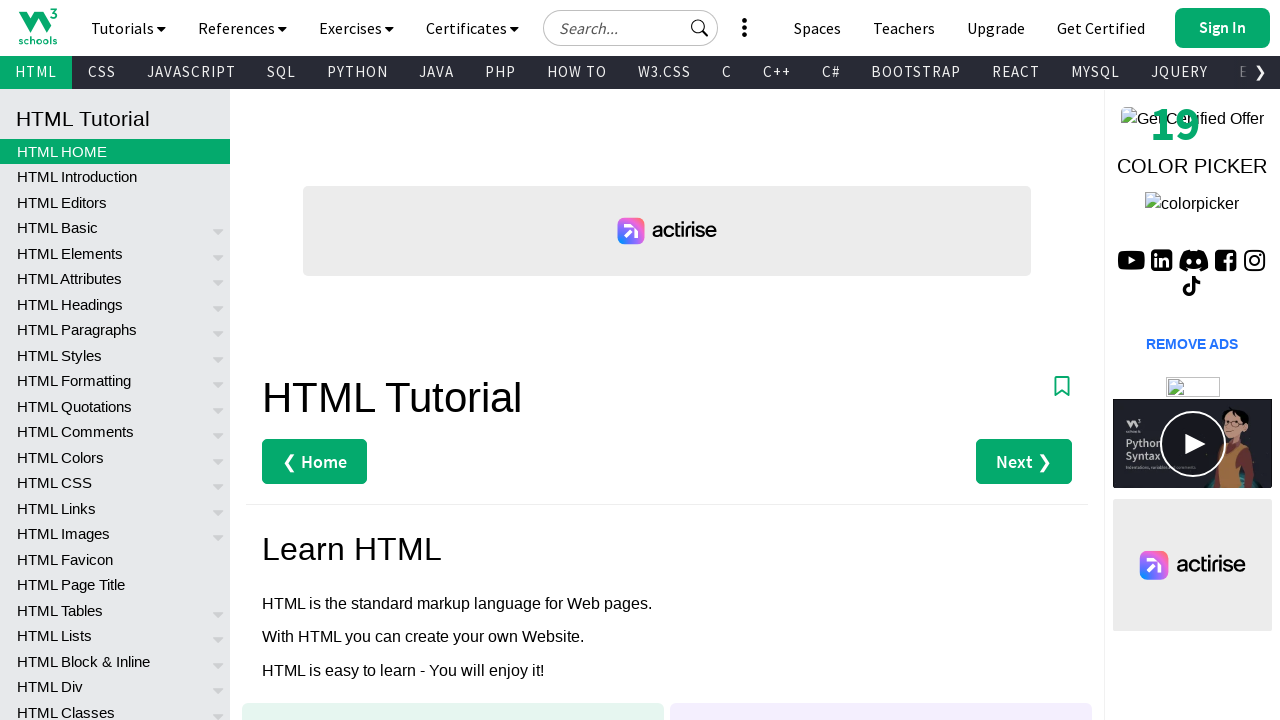

Clicked 'HTML Introduction' link at (115, 177) on a:has-text('HTML Introduction') >> nth=0
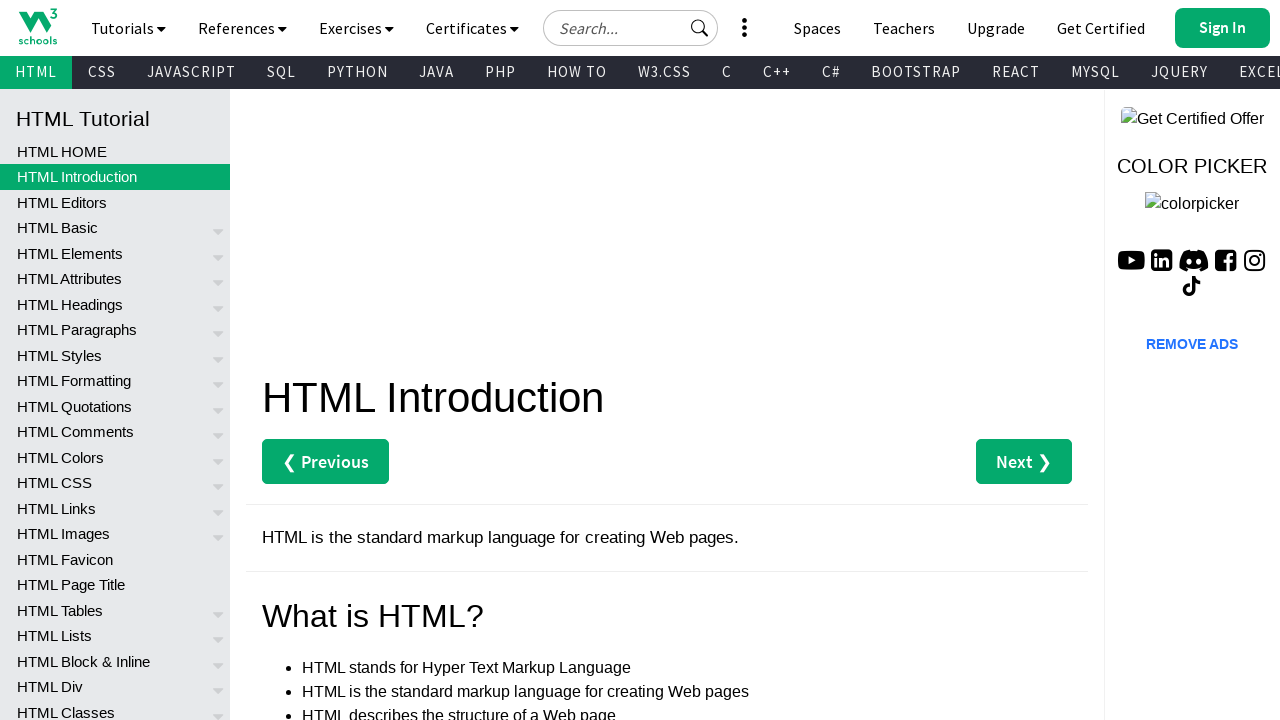

Waited 5 seconds after clicking link for page to load
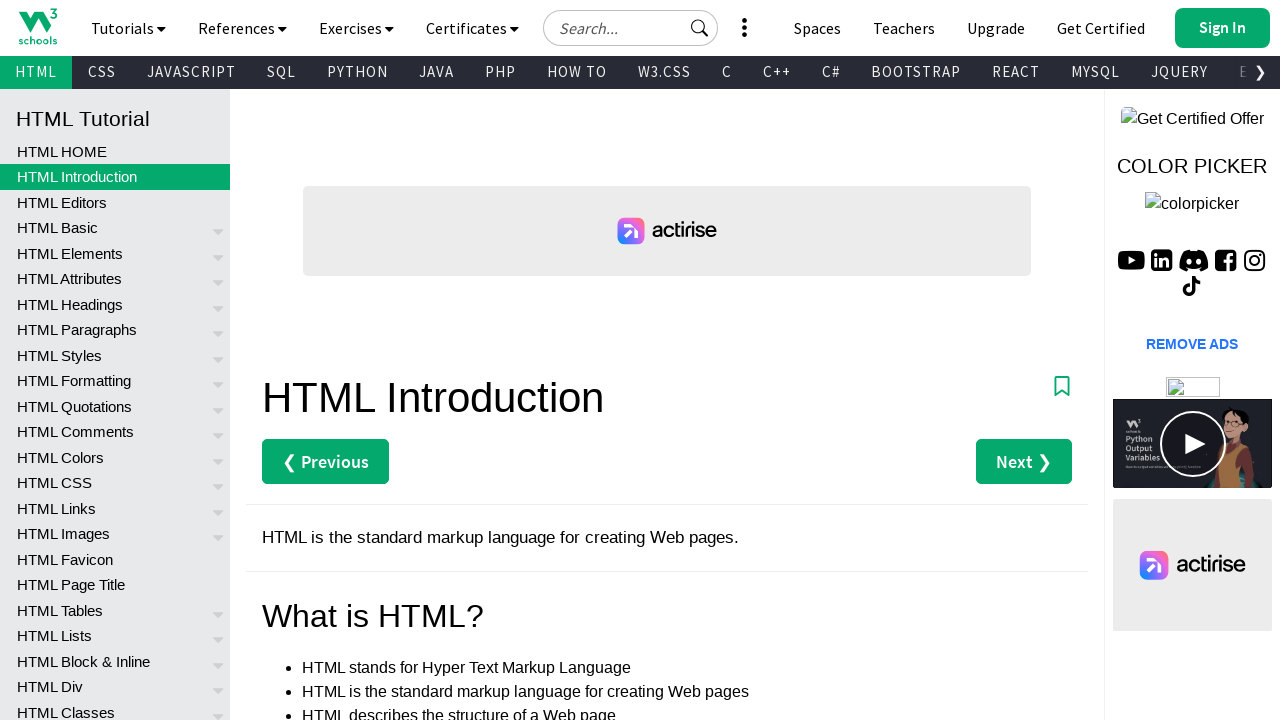

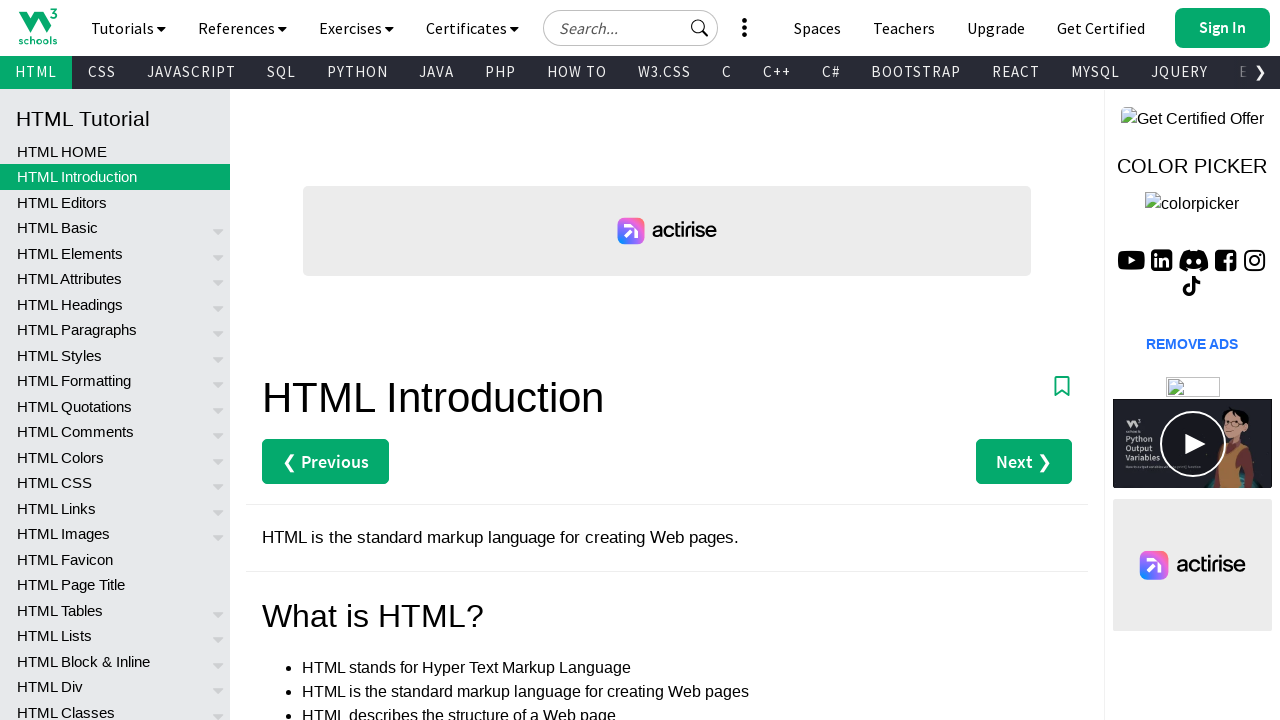